Clicks on a Samsung Galaxy S6 product link and verifies the product name is displayed on the detail page

Starting URL: https://www.demoblaze.com

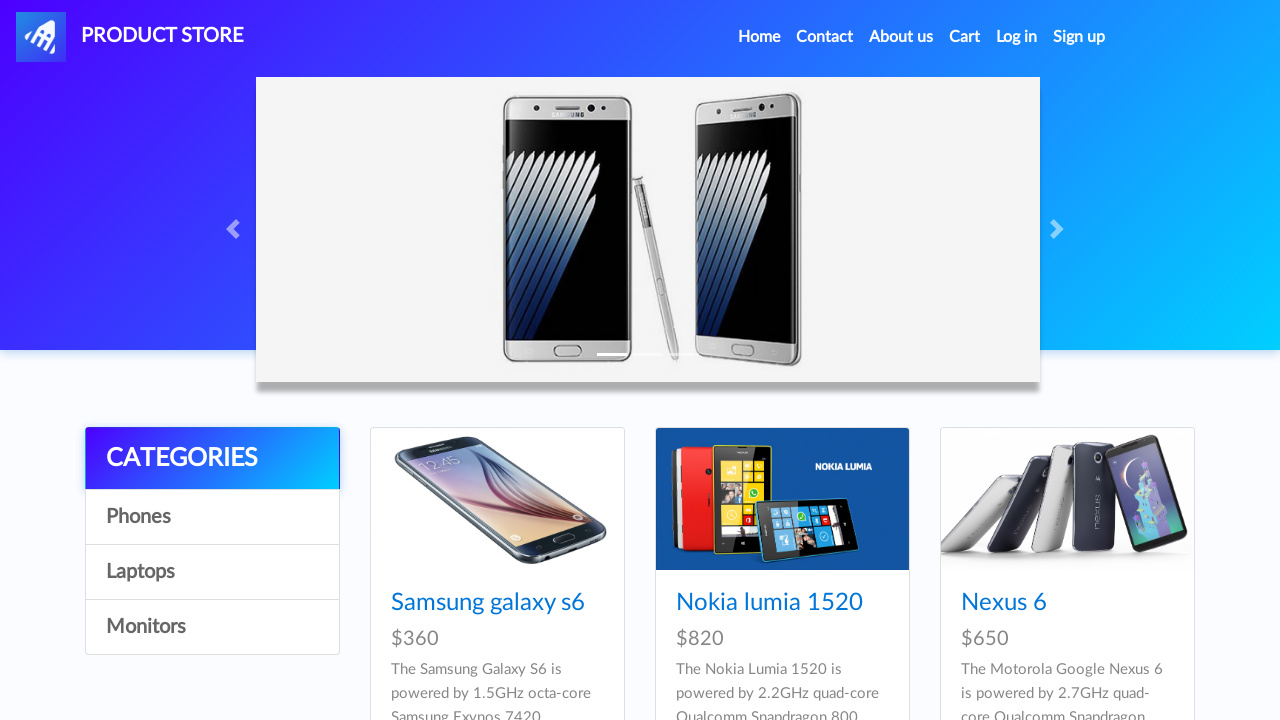

Navigated to https://www.demoblaze.com
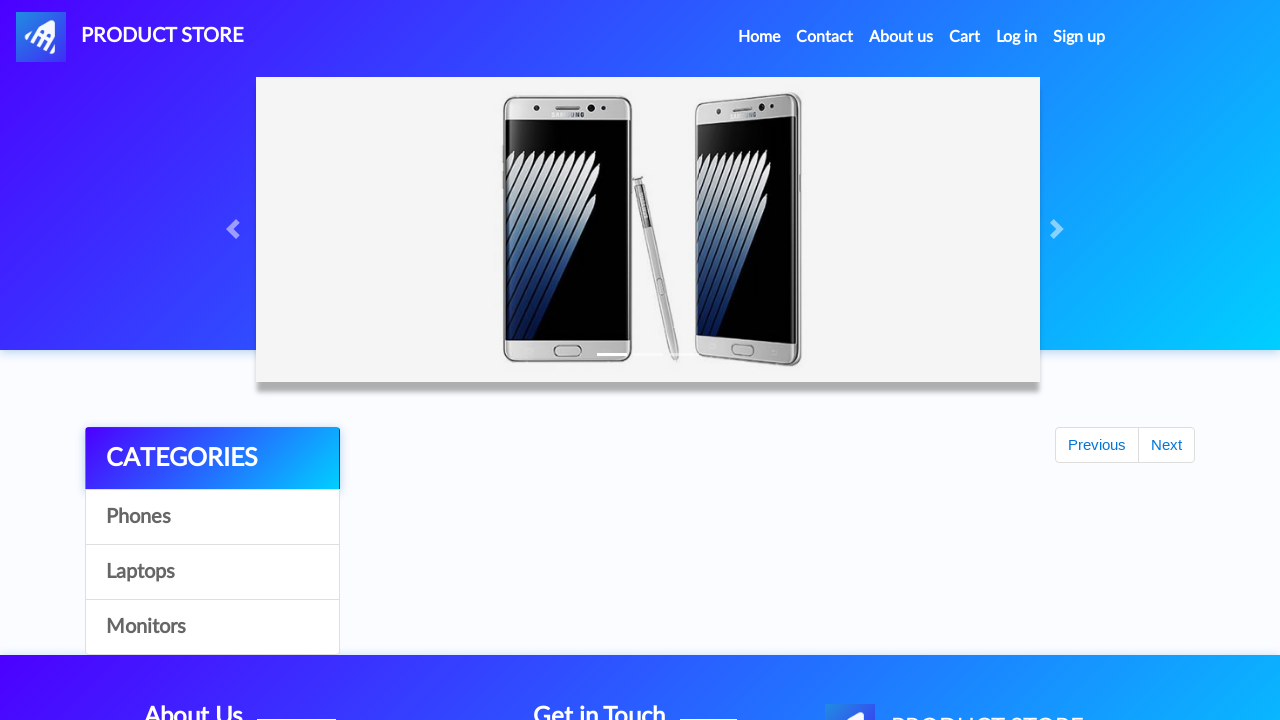

Clicked on Samsung Galaxy S6 product link at (488, 603) on xpath=//a[contains(text(),'Samsung galaxy s6')]
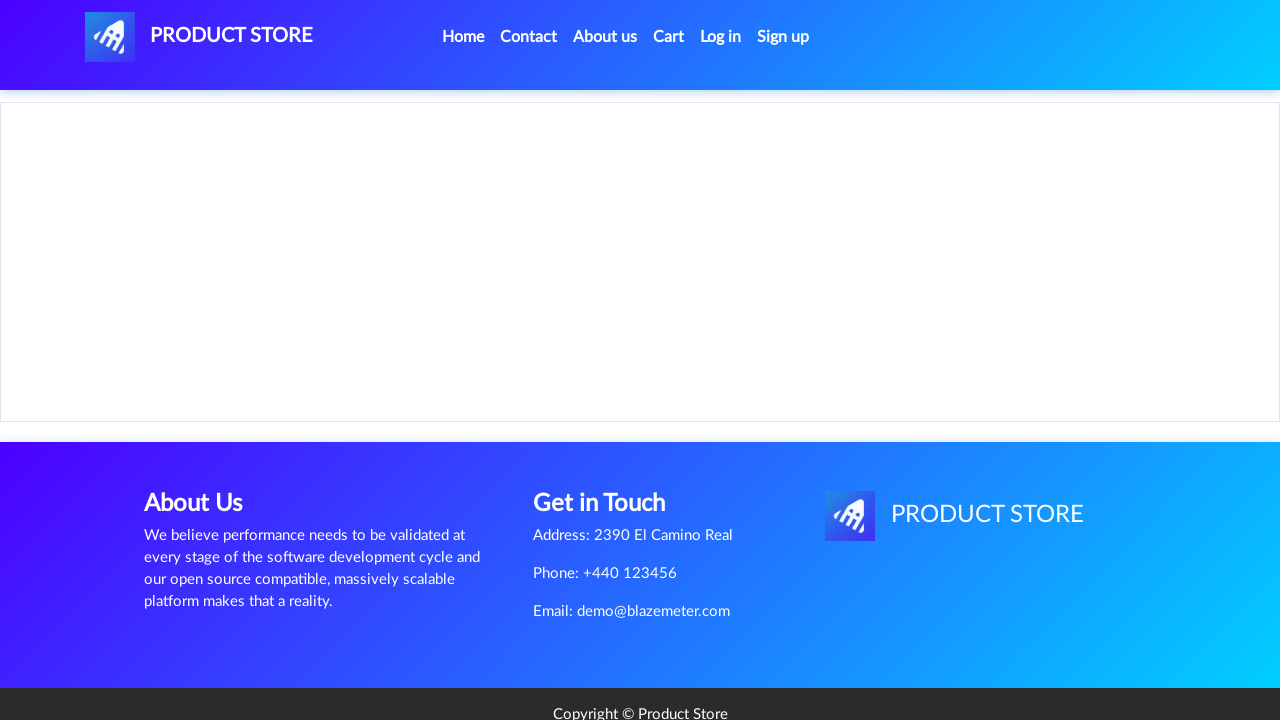

Retrieved product name from detail page
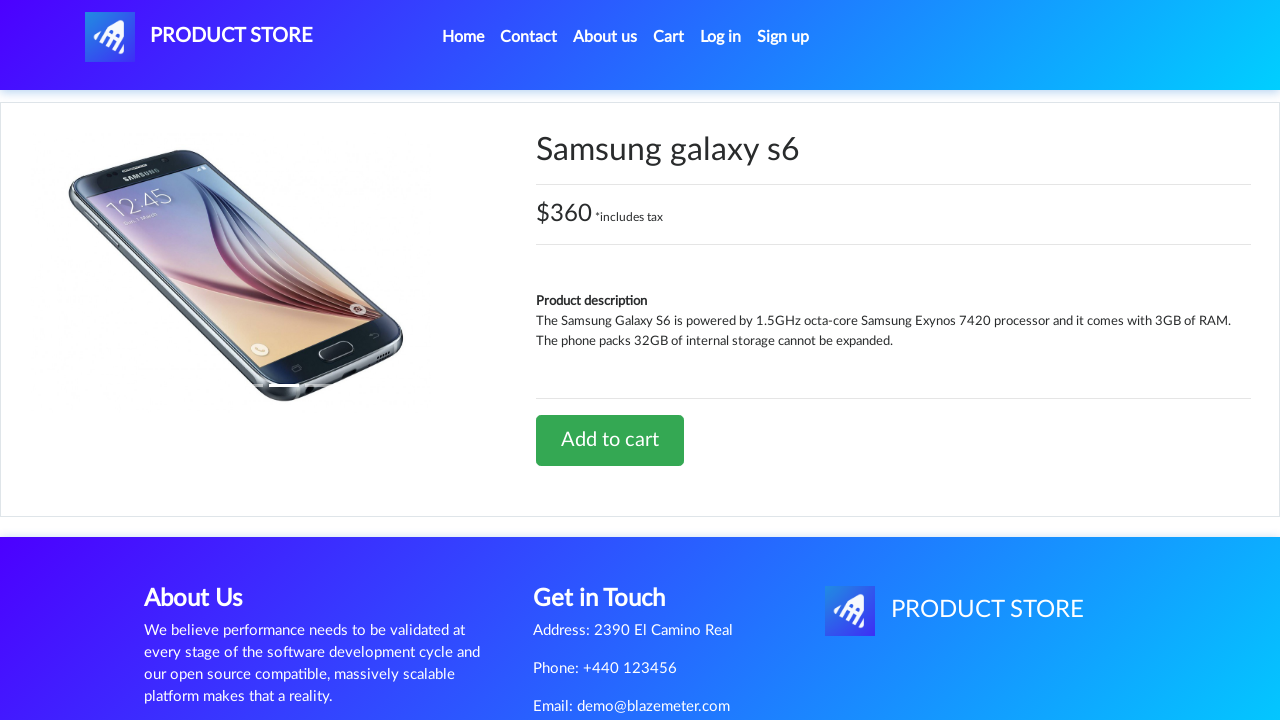

Verified product name contains 'Samsung galaxy s6'
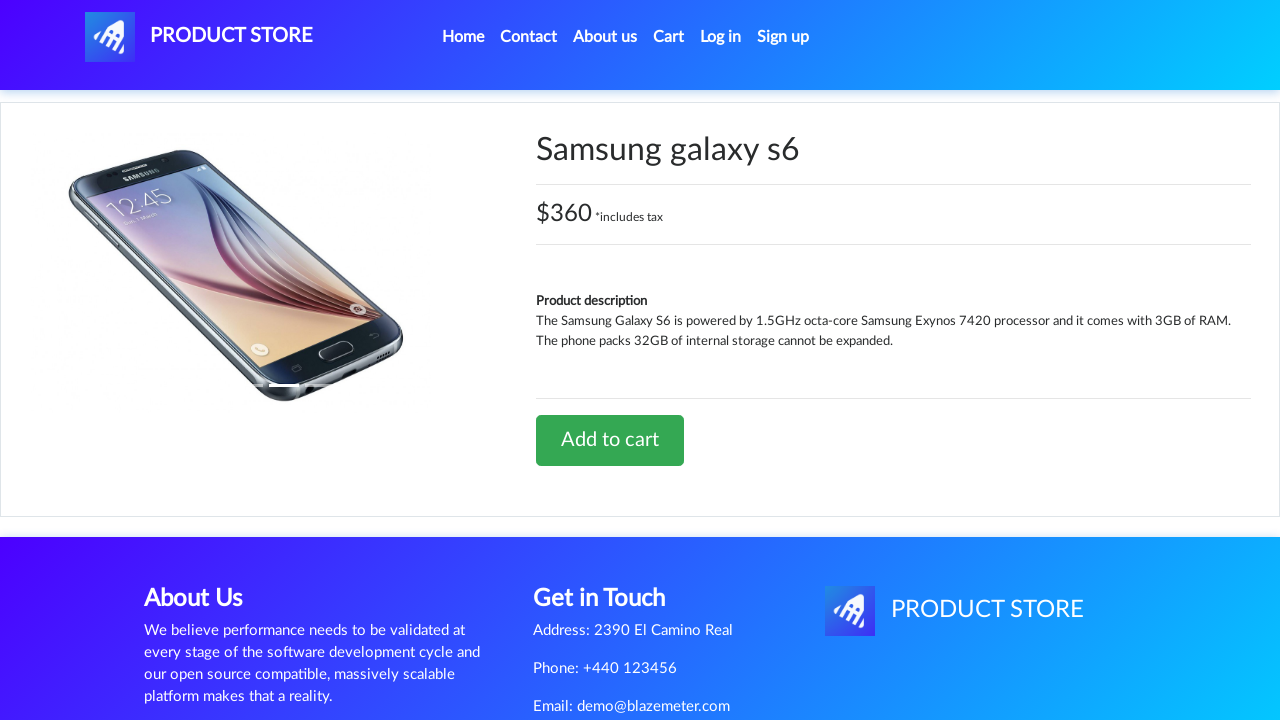

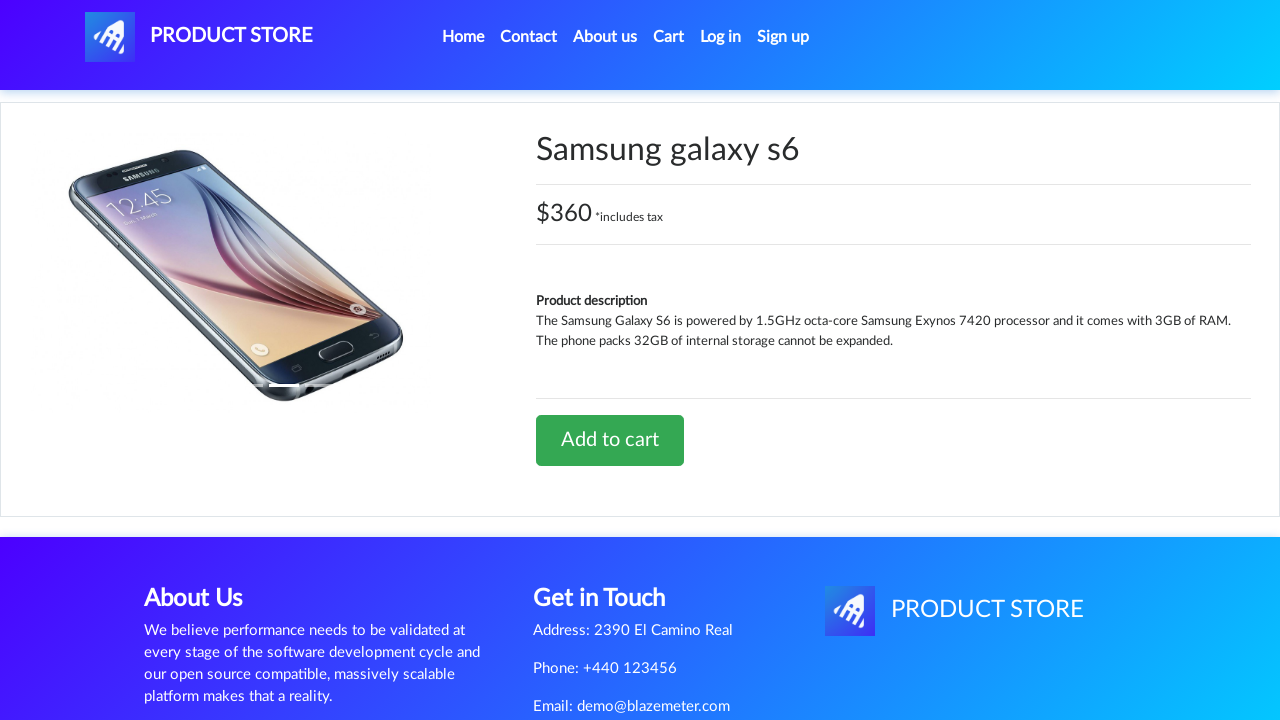